Tests a personal notes application by navigating to the notes page, adding multiple notes with titles and content, and then searching for a specific note by title.

Starting URL: https://material.playwrightvn.com/

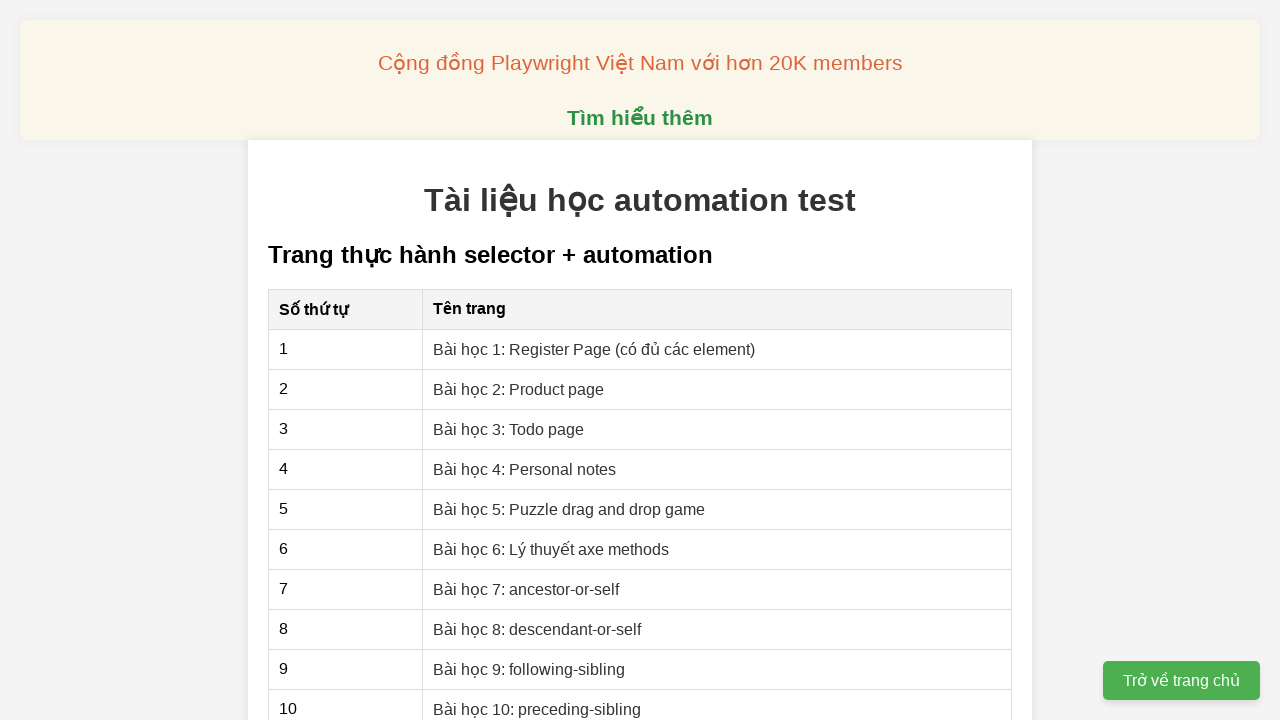

Clicked on Personal notes lesson link at (525, 469) on xpath=//a[text()="Bài học 4: Personal notes"]
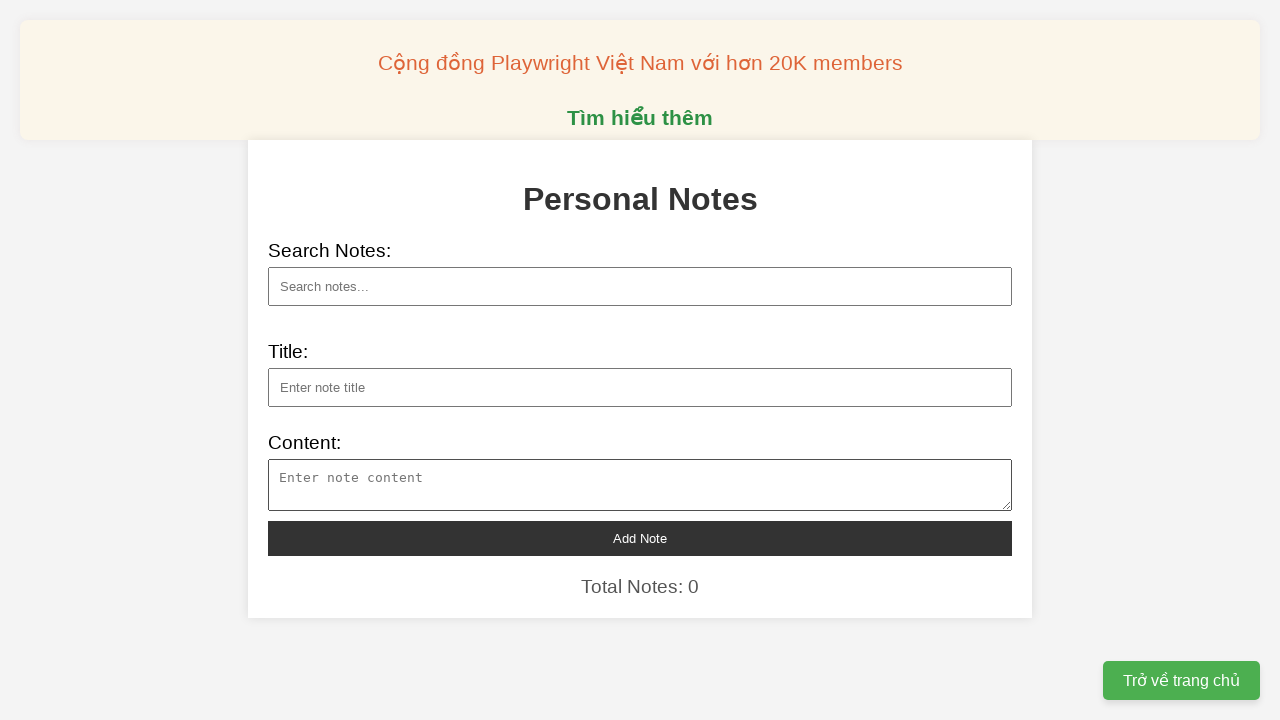

Filled note title field with 'VNPT đề xuất phát triển ba sản phẩm công nghệ chiế...' on //input[@id="note-title"]
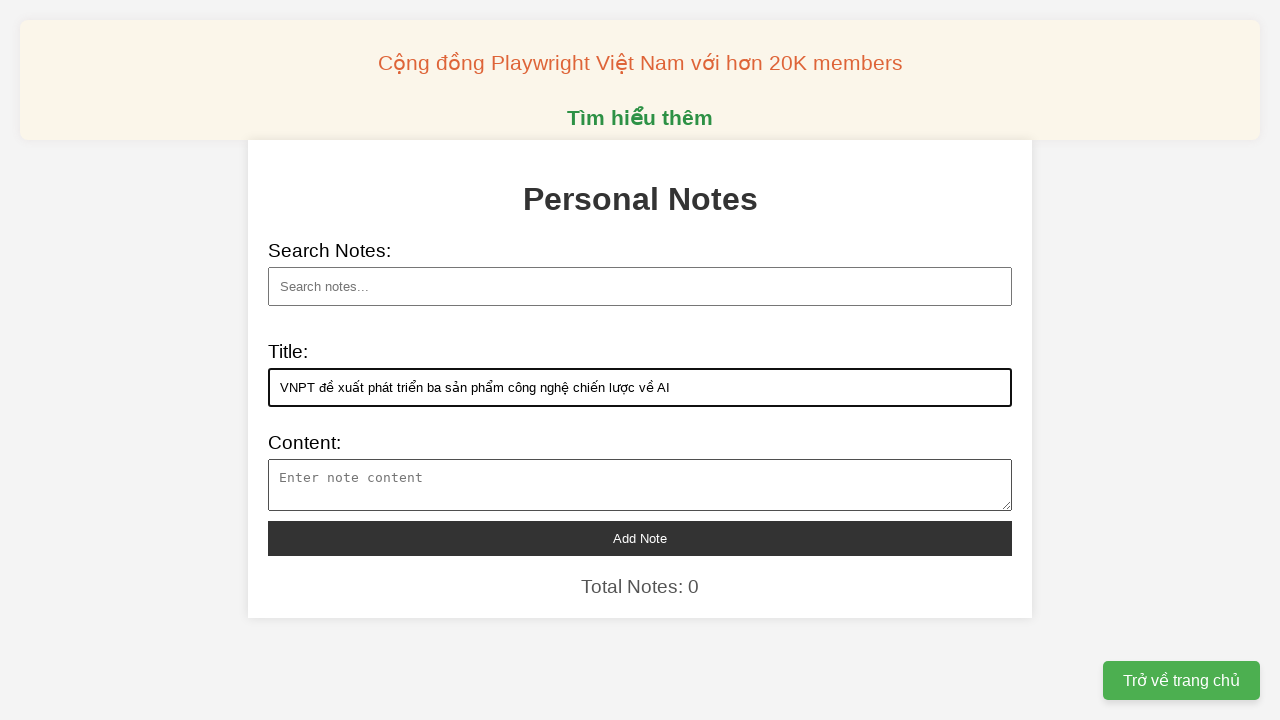

Filled note content field with 'VNPT đề xuất với Chính phủ tham gia ba dự án AI có...' on //textarea[@id="note-content"]
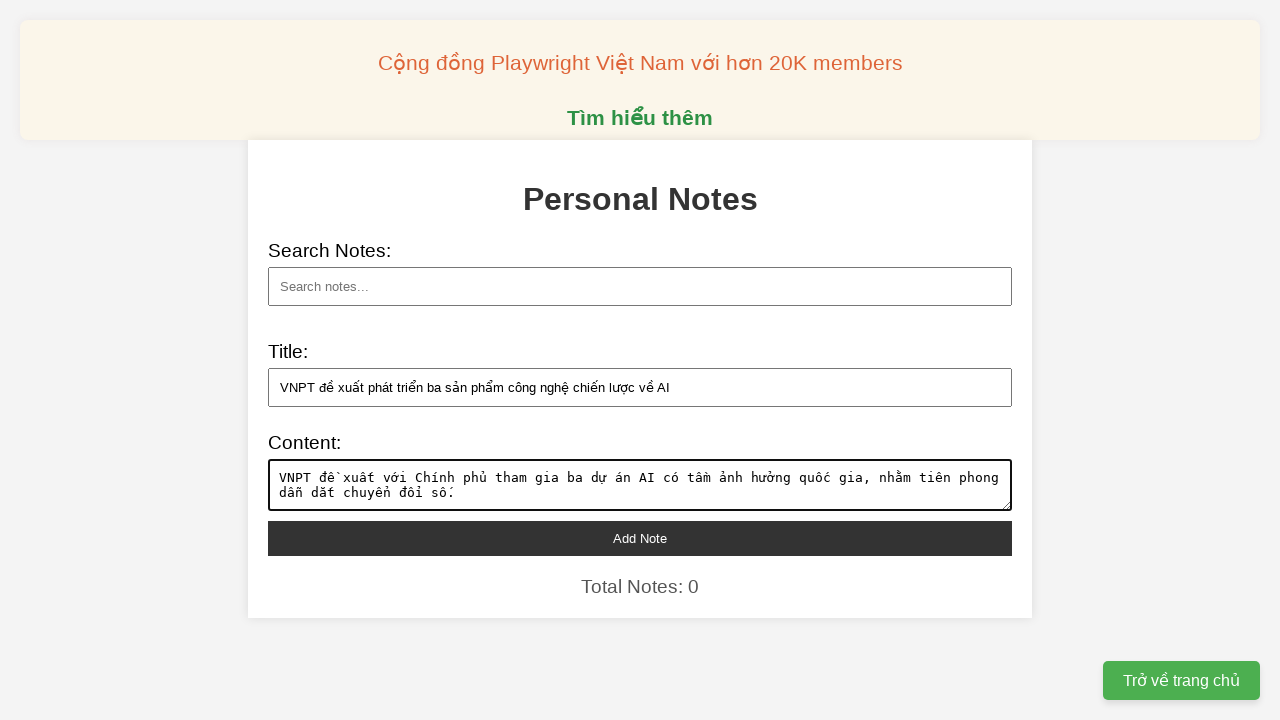

Clicked add note button to save note: 'VNPT đề xuất phát triển ba sản phẩm công nghệ chiế...' at (640, 538) on xpath=//button[@id="add-note"]
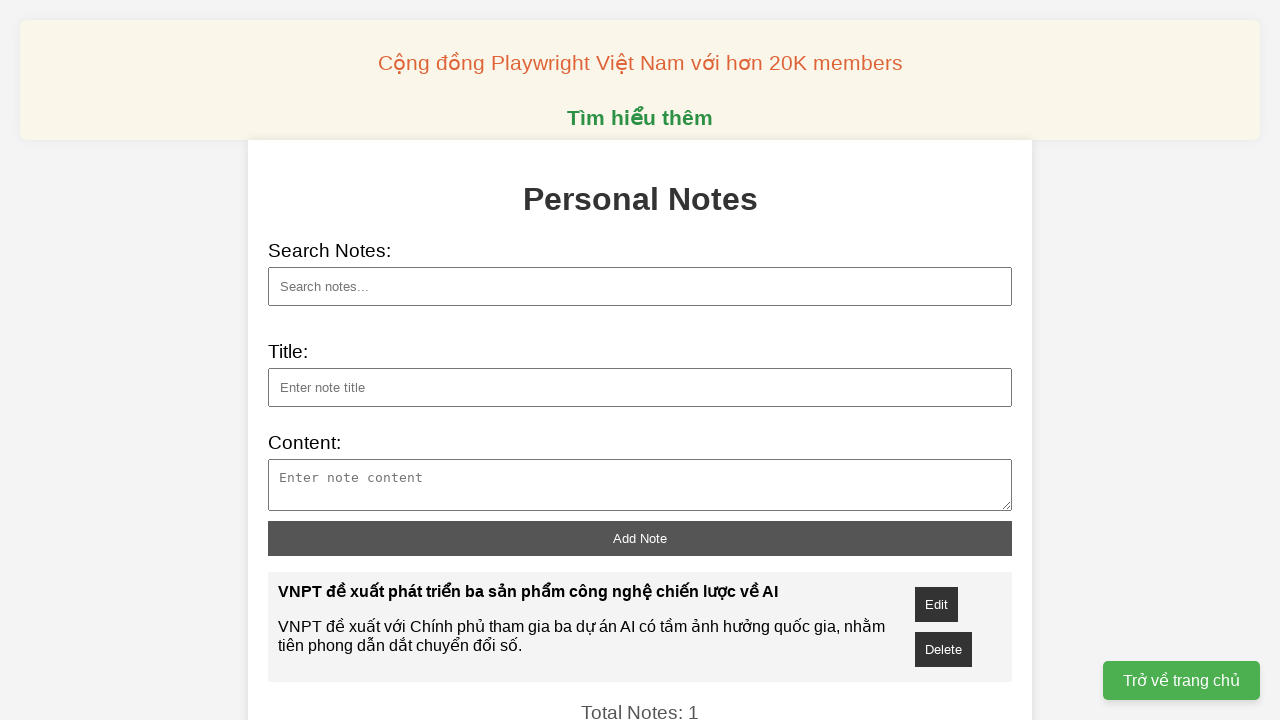

Filled note title field with 'Cơ chế giúp thợ lặn Croatia nín thở hơn 29 phút...' on //input[@id="note-title"]
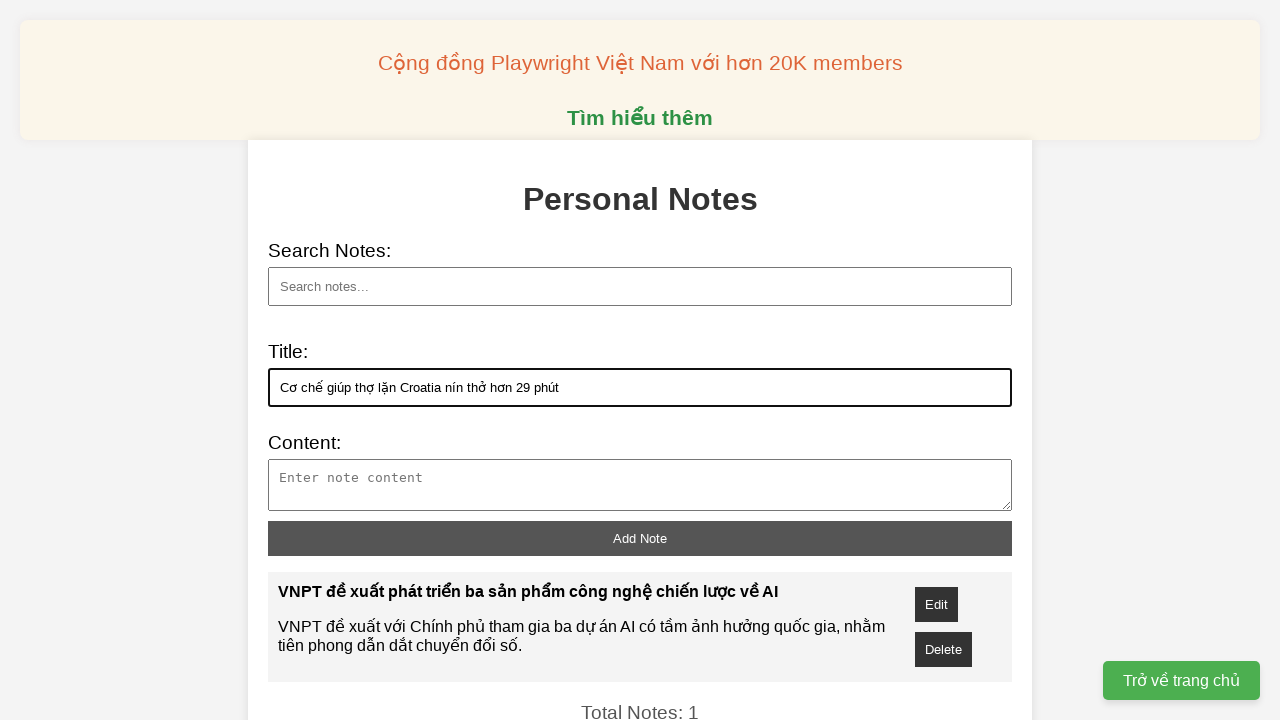

Filled note content field with 'Vận động viên lặn tự do Vitomir Maričić có thể nín...' on //textarea[@id="note-content"]
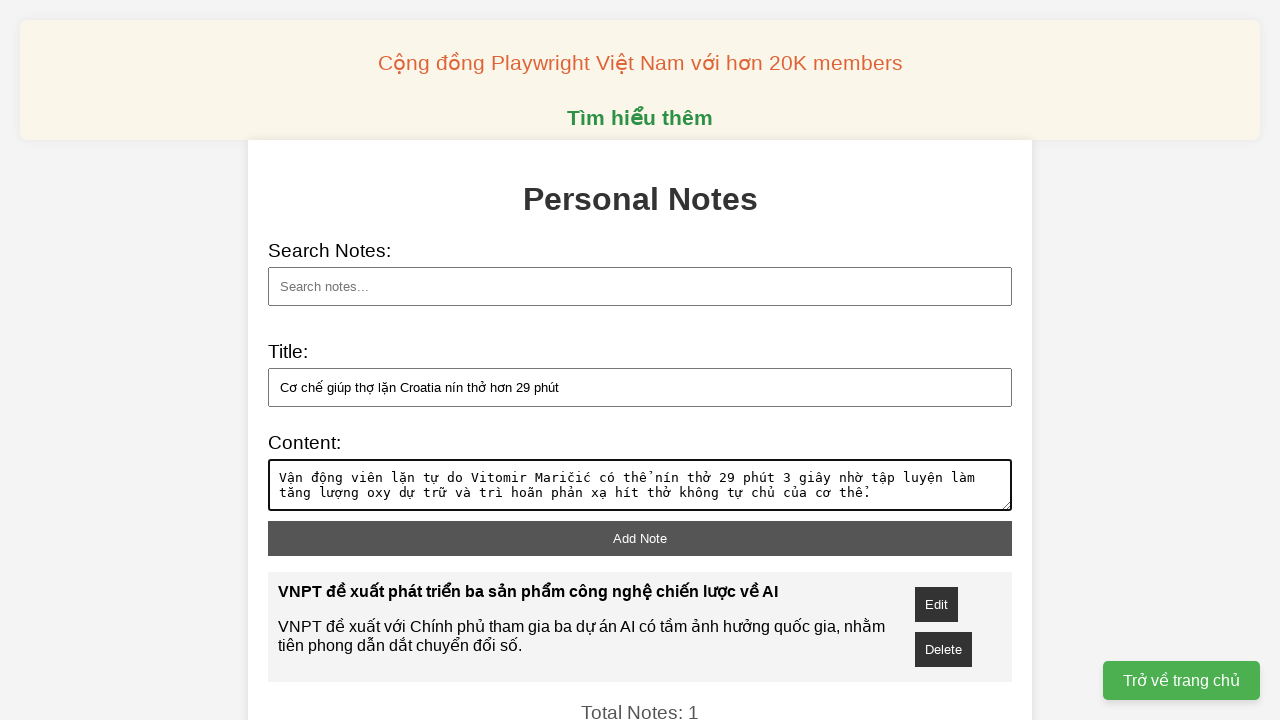

Clicked add note button to save note: 'Cơ chế giúp thợ lặn Croatia nín thở hơn 29 phút...' at (640, 538) on xpath=//button[@id="add-note"]
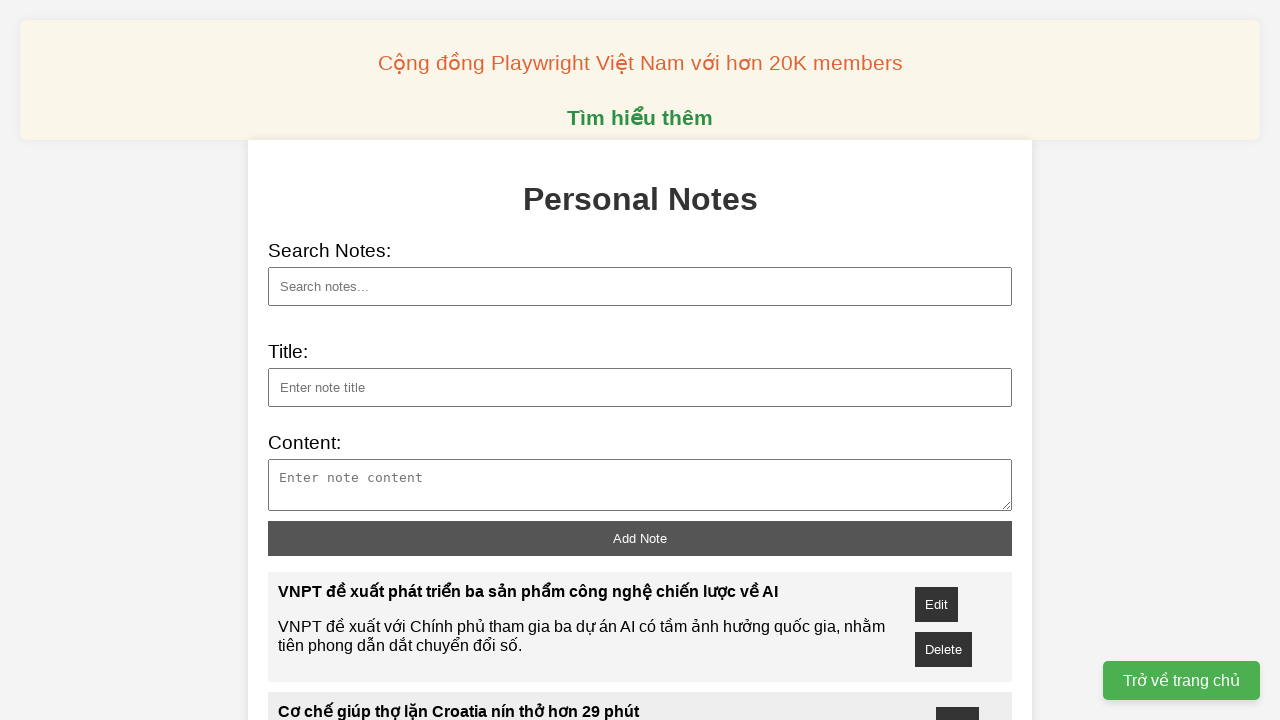

Filled note title field with 'Trăng máu trên bầu trời thế giới...' on //input[@id="note-title"]
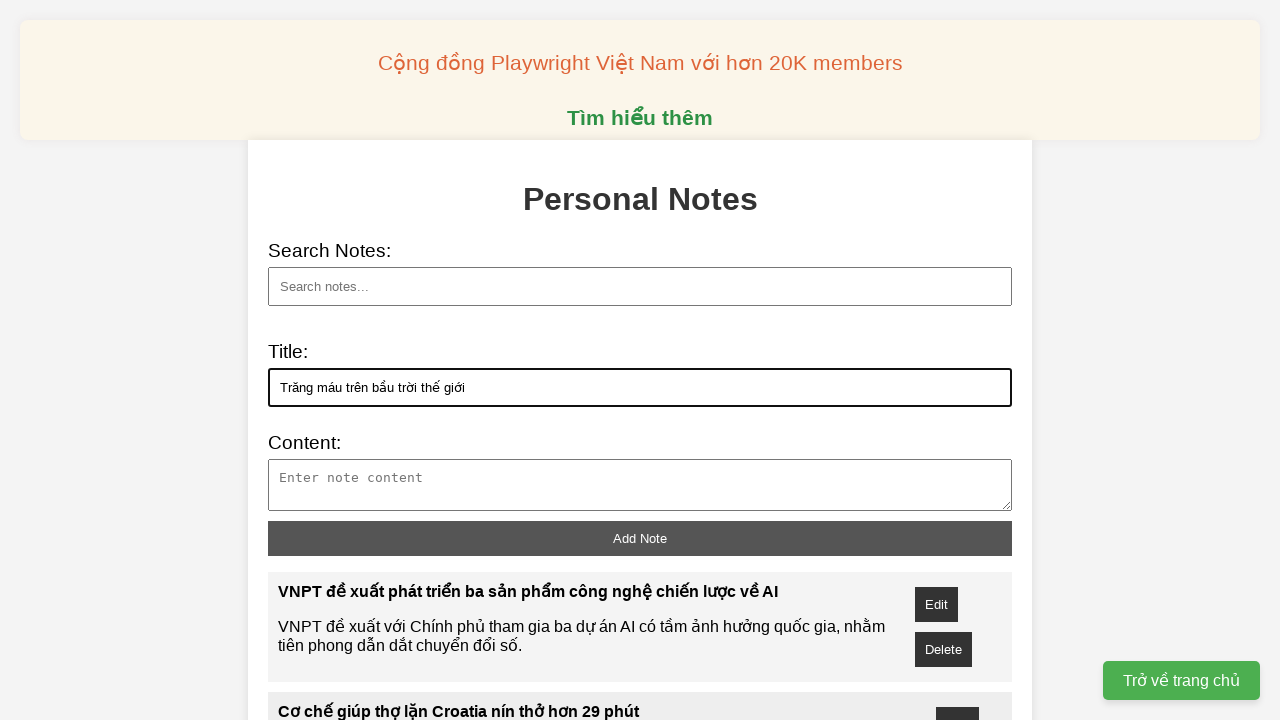

Filled note content field with 'Gần 6 tỷ người được chiêm ngưỡng Mặt Trăng chuyển ...' on //textarea[@id="note-content"]
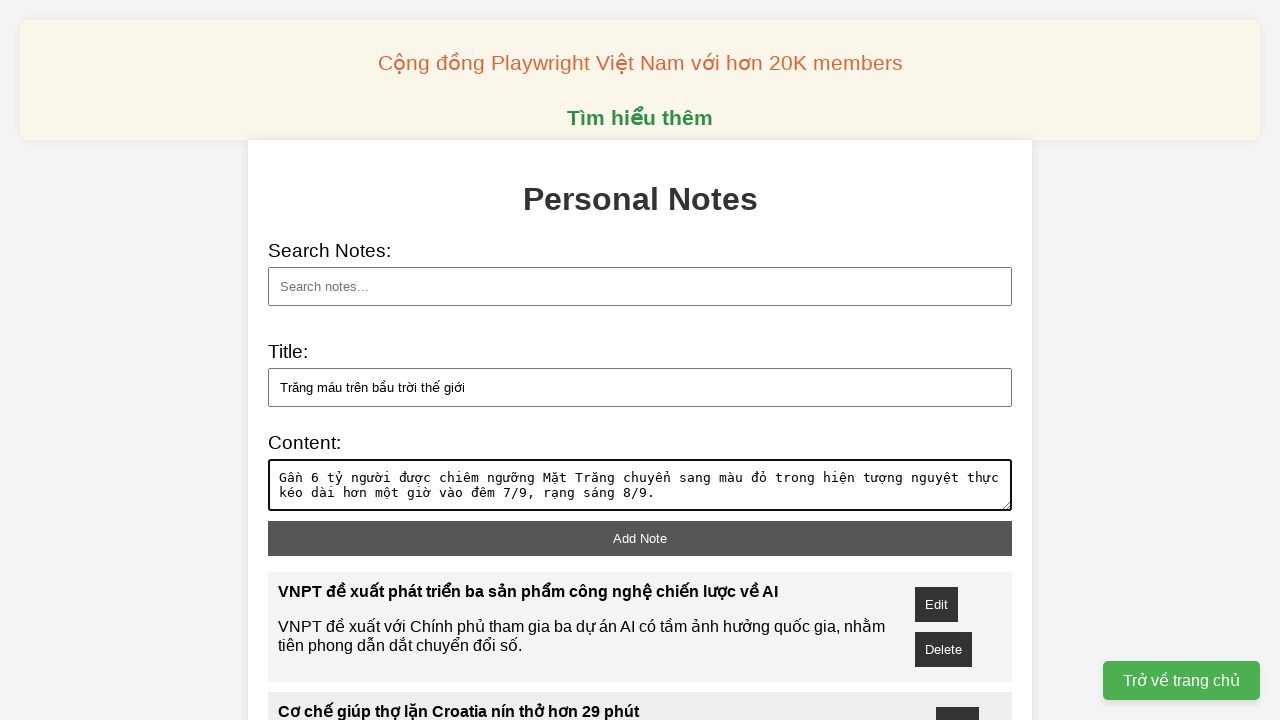

Clicked add note button to save note: 'Trăng máu trên bầu trời thế giới...' at (640, 538) on xpath=//button[@id="add-note"]
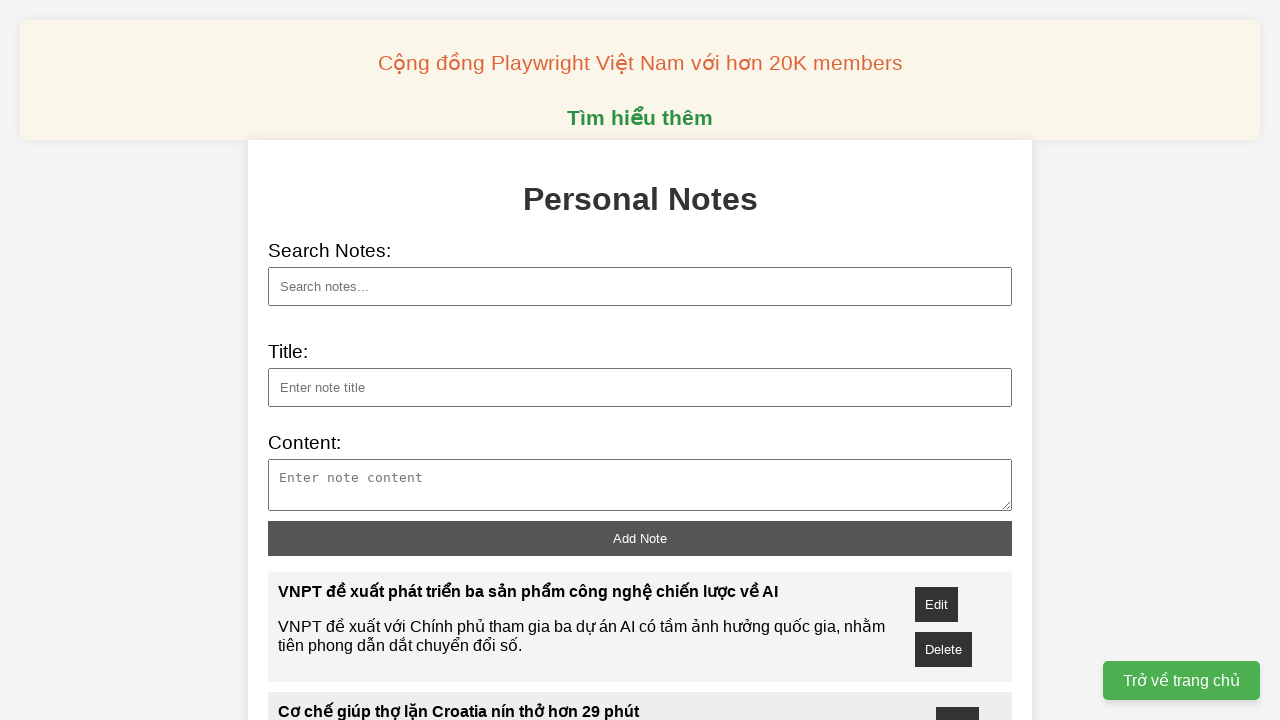

Filled note title field with 'Máy tính bảng Galaxy Tab S11 có giá từ 21 triệu đồ...' on //input[@id="note-title"]
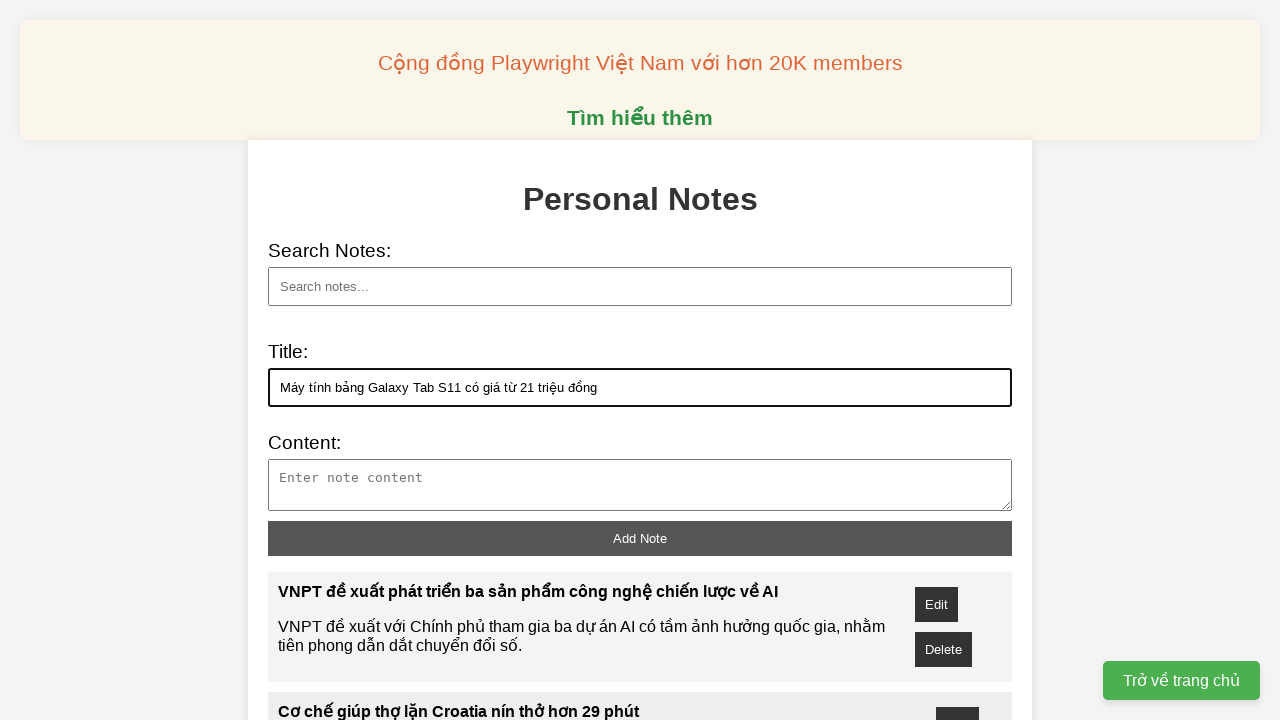

Filled note content field with 'Bộ đôi tablet cao cấp Galaxy Tab S11 và Tab S11 Ul...' on //textarea[@id="note-content"]
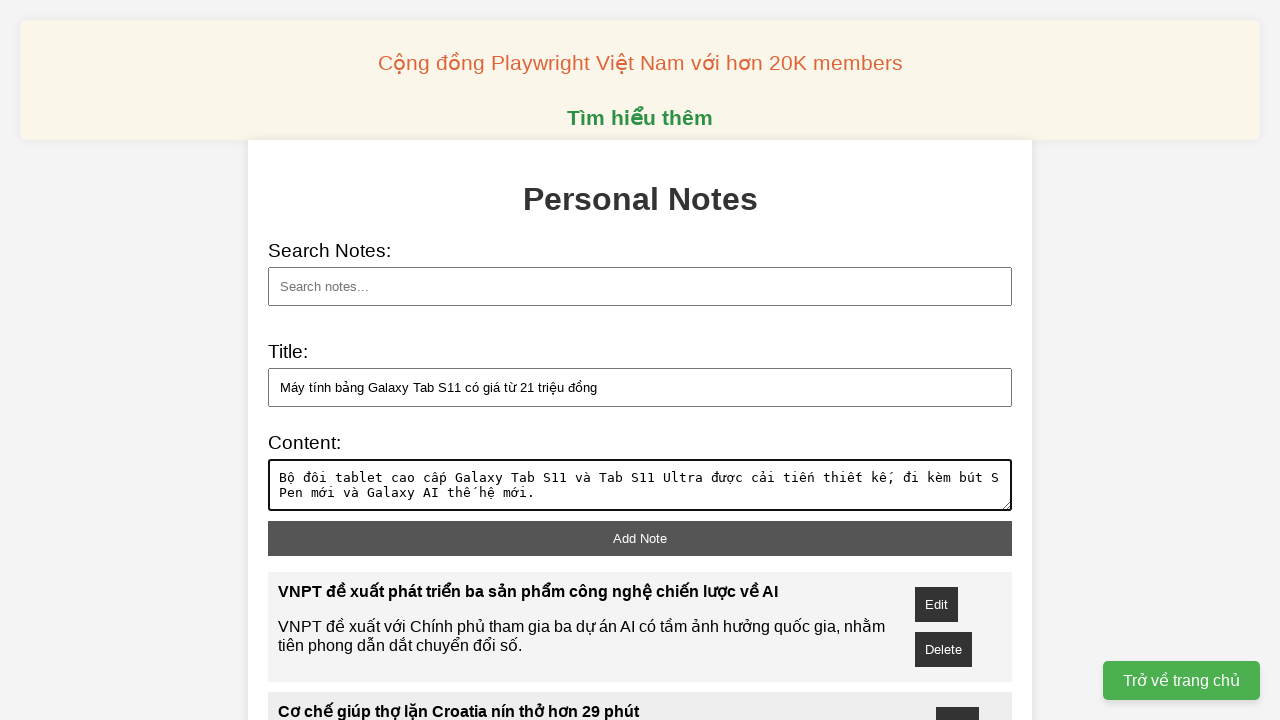

Clicked add note button to save note: 'Máy tính bảng Galaxy Tab S11 có giá từ 21 triệu đồ...' at (640, 538) on xpath=//button[@id="add-note"]
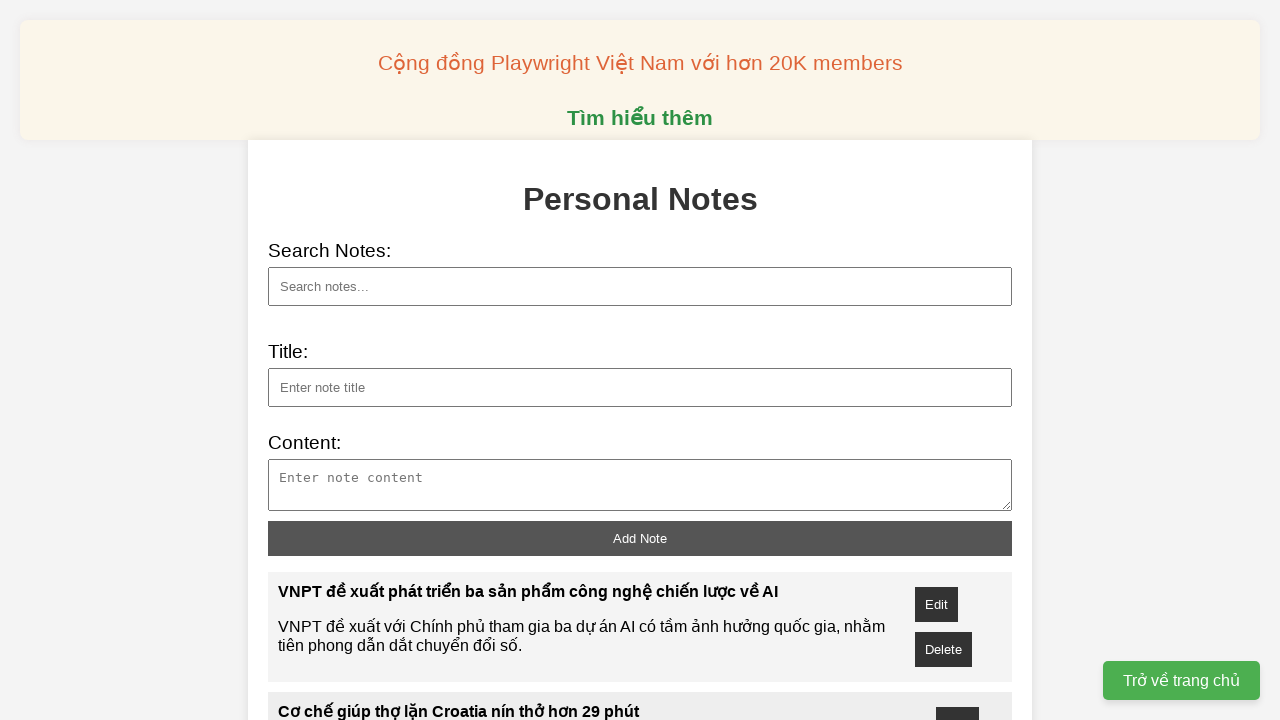

Filled note title field with 'Nhà máy điện hạt nhân đóng cửa lò phản ứng do sứa...' on //input[@id="note-title"]
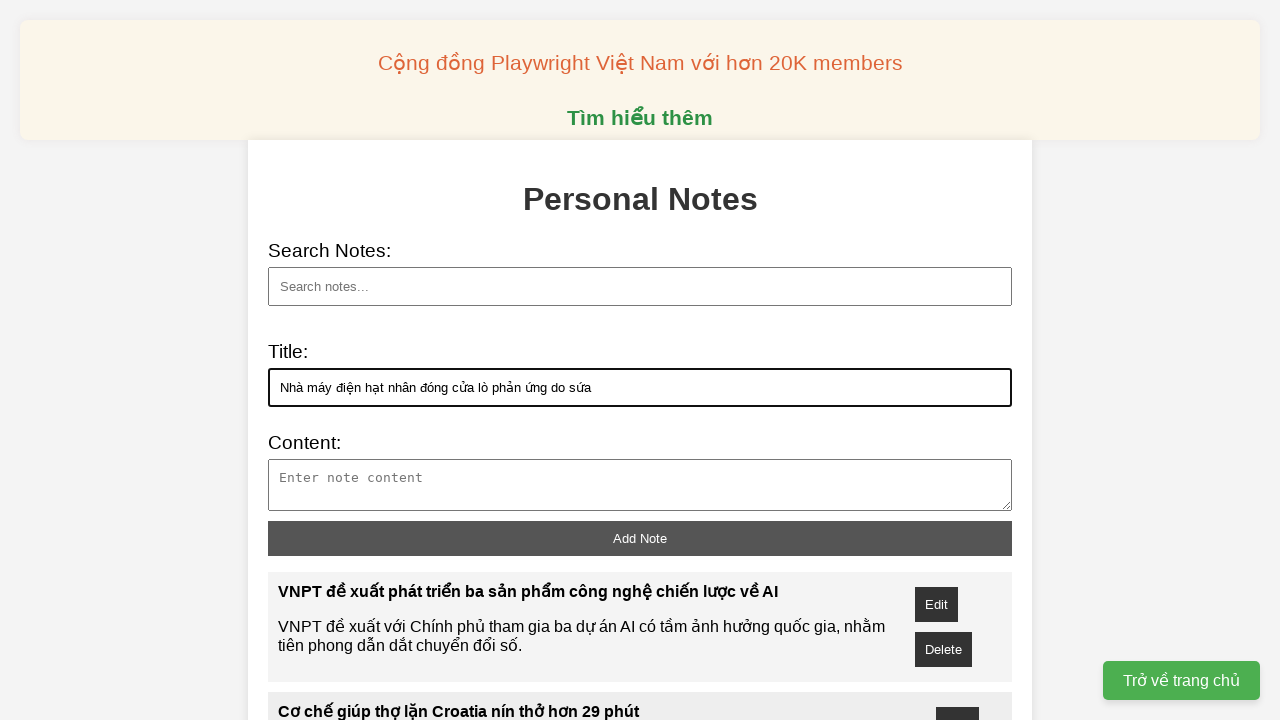

Filled note content field with 'Nhà máy điện hạt nhân Paluel tuần trước phải đóng ...' on //textarea[@id="note-content"]
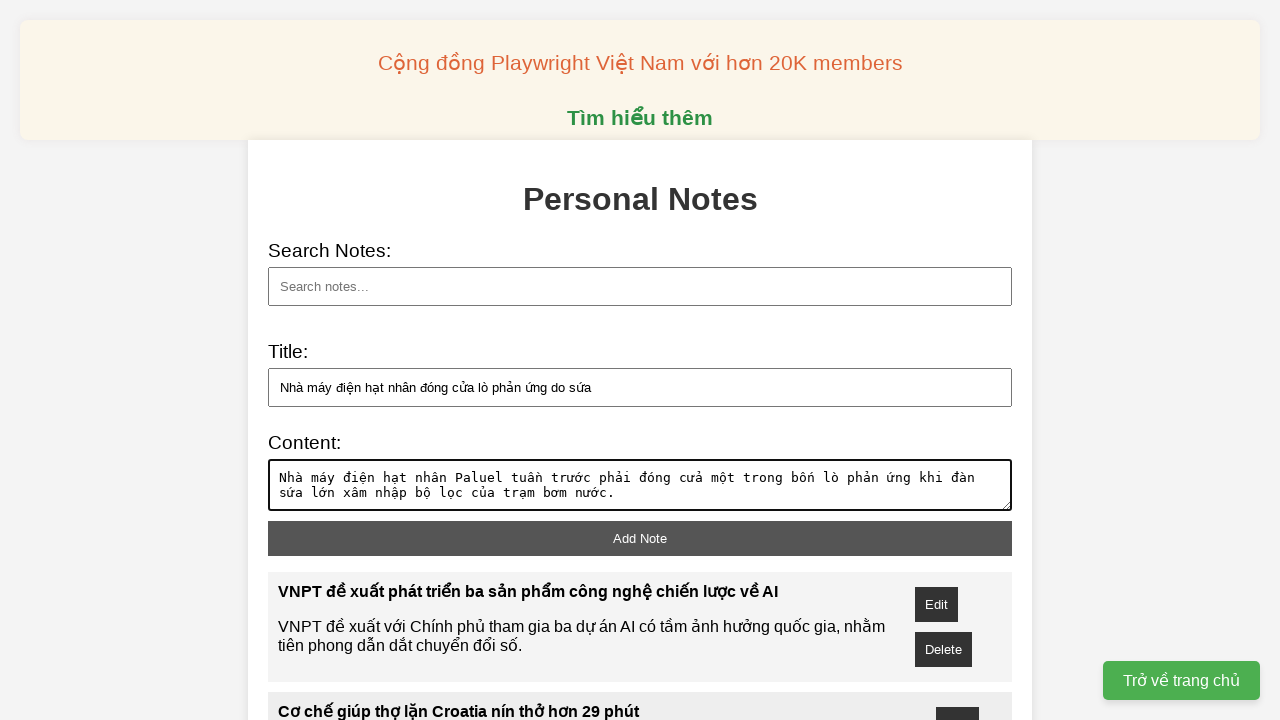

Clicked add note button to save note: 'Nhà máy điện hạt nhân đóng cửa lò phản ứng do sứa...' at (640, 538) on xpath=//button[@id="add-note"]
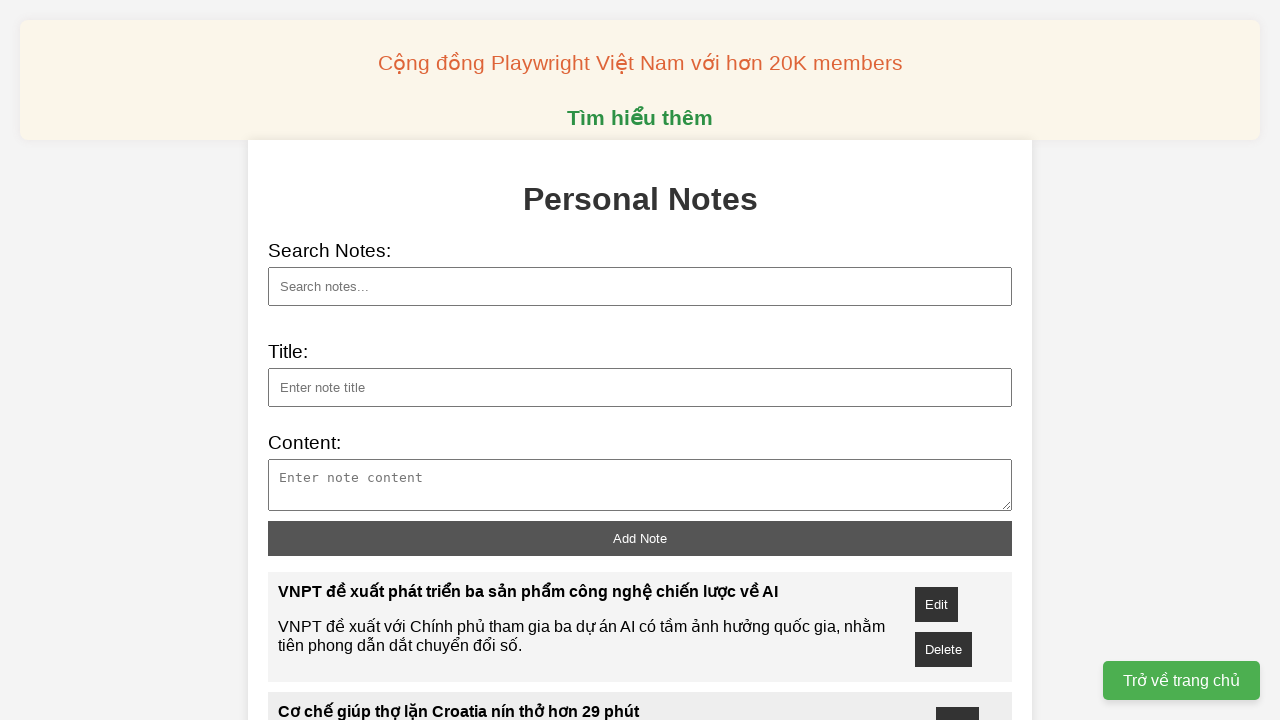

Searched for note with title: 'Máy tính bảng Galaxy Tab S11 có giá từ 21 triệu đồ...' on //input[@id="search"]
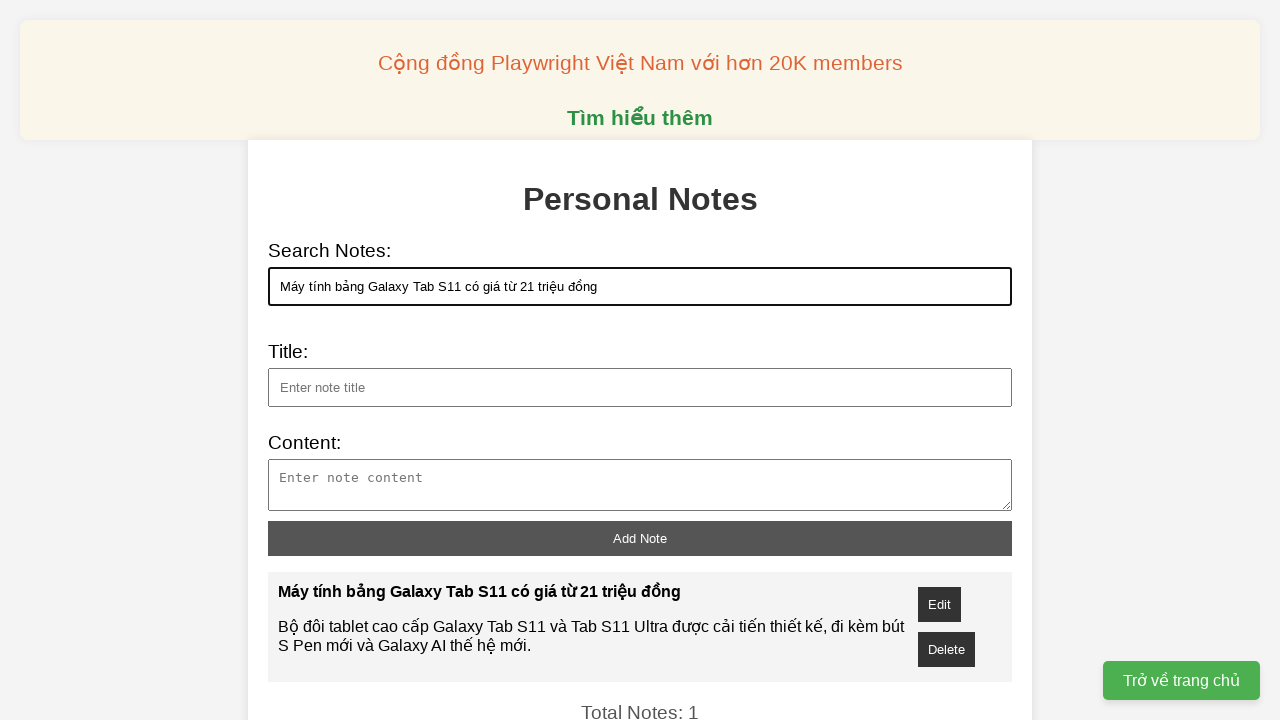

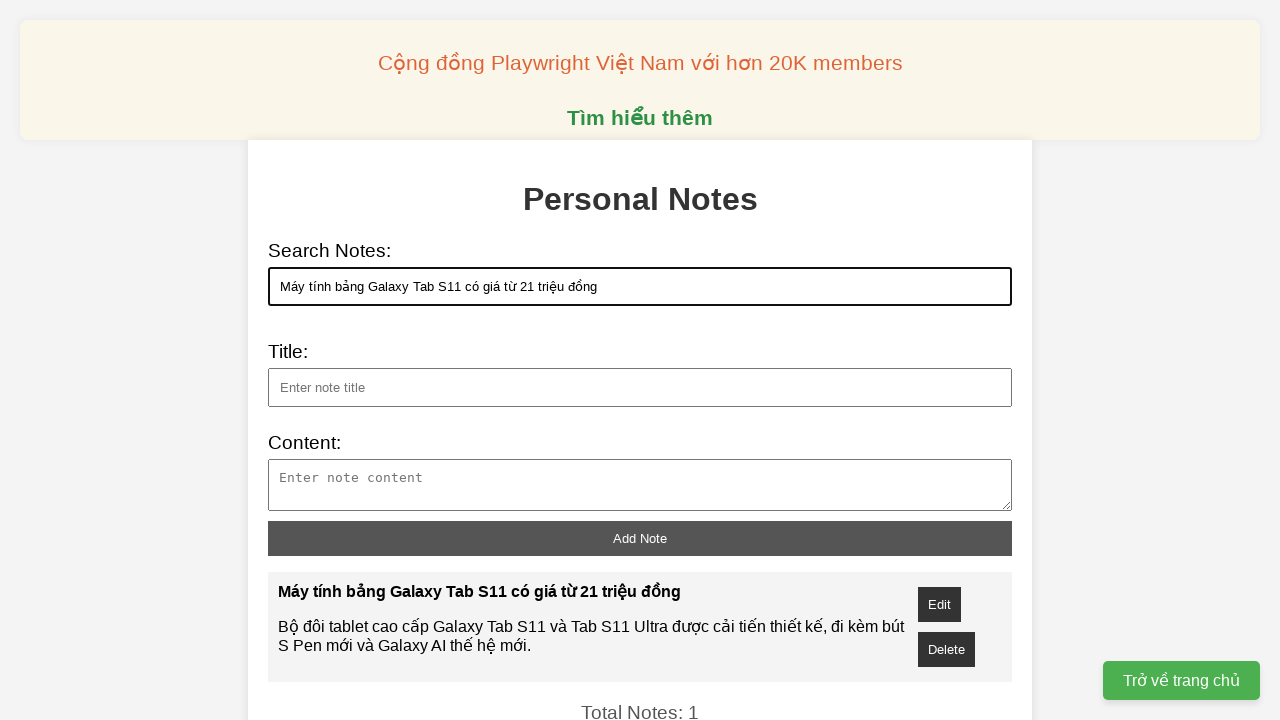